Tests a math puzzle page by reading an input value, calculating the answer using a logarithmic formula, filling in the result, selecting checkboxes, and submitting the form.

Starting URL: http://suninjuly.github.io/math.html

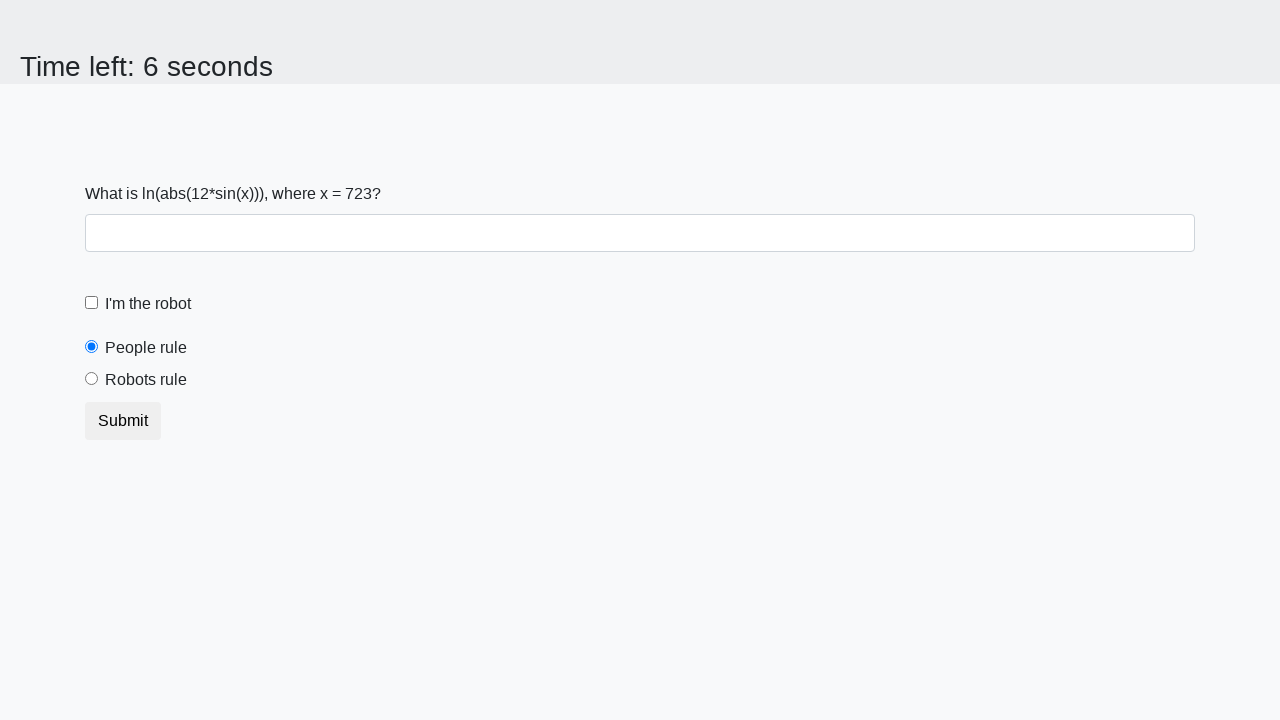

Located the input value element
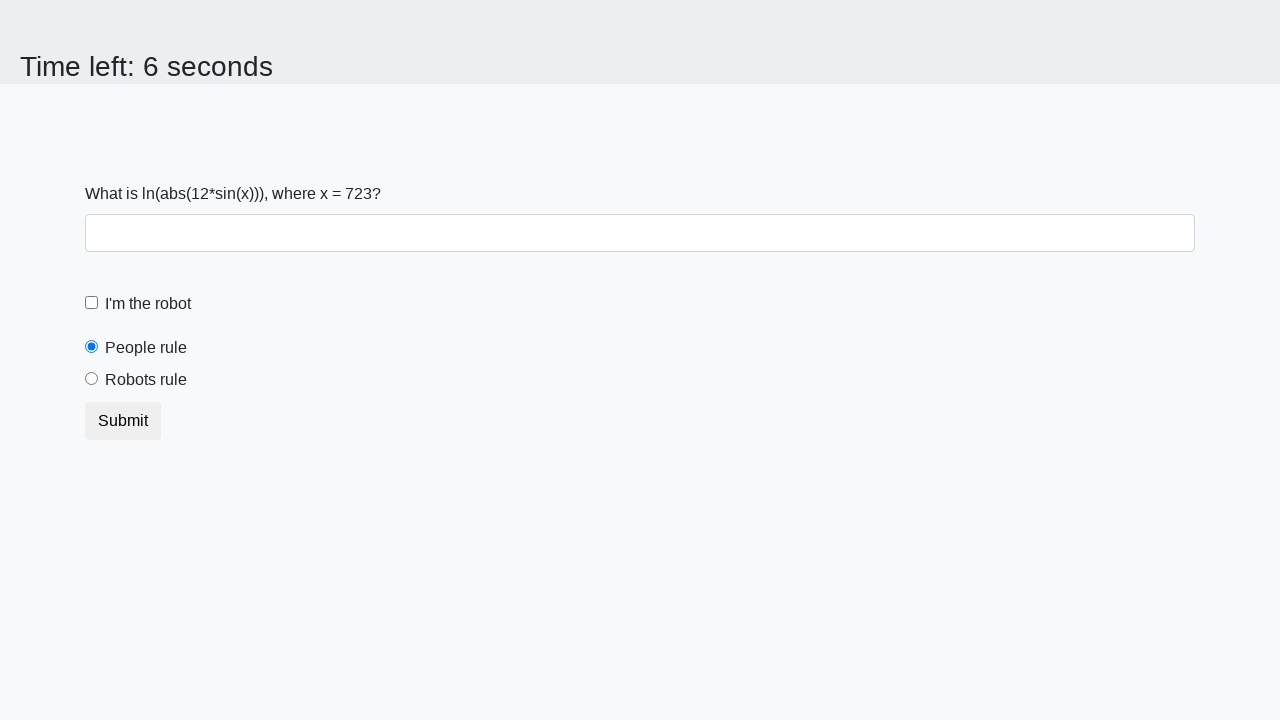

Retrieved x value from page: 723
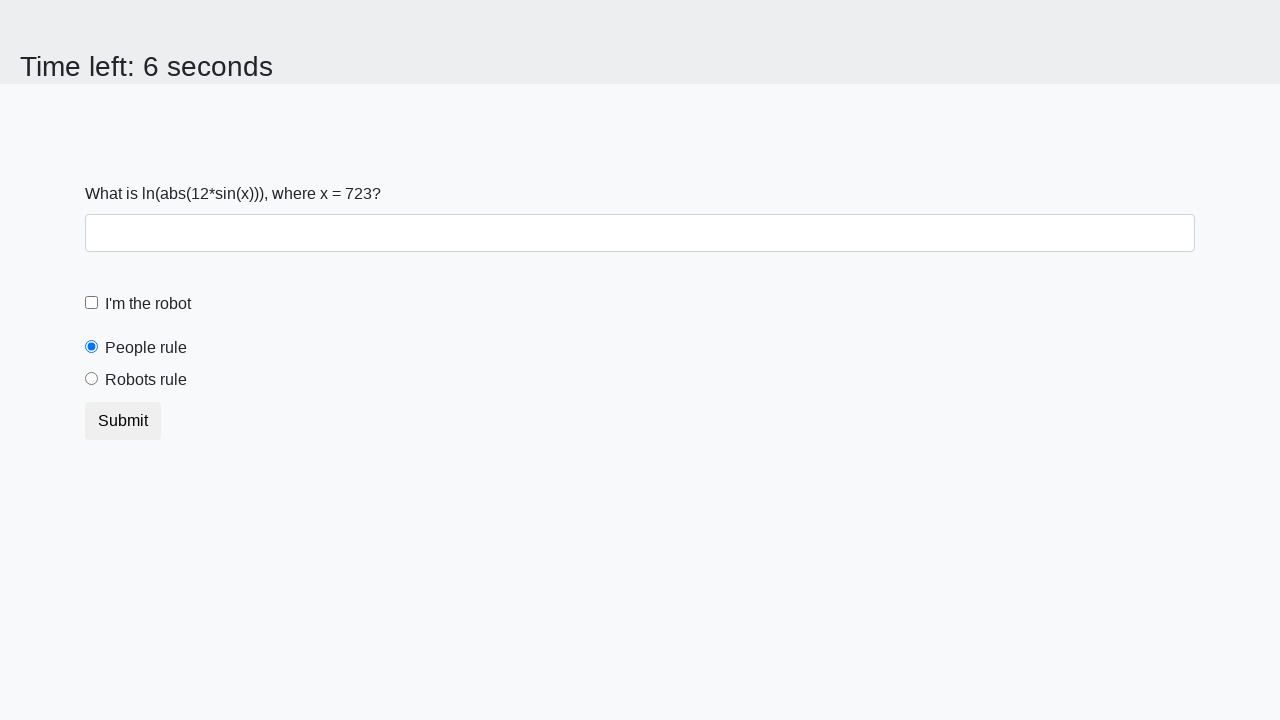

Calculated result using logarithmic formula: 1.6179339067019456
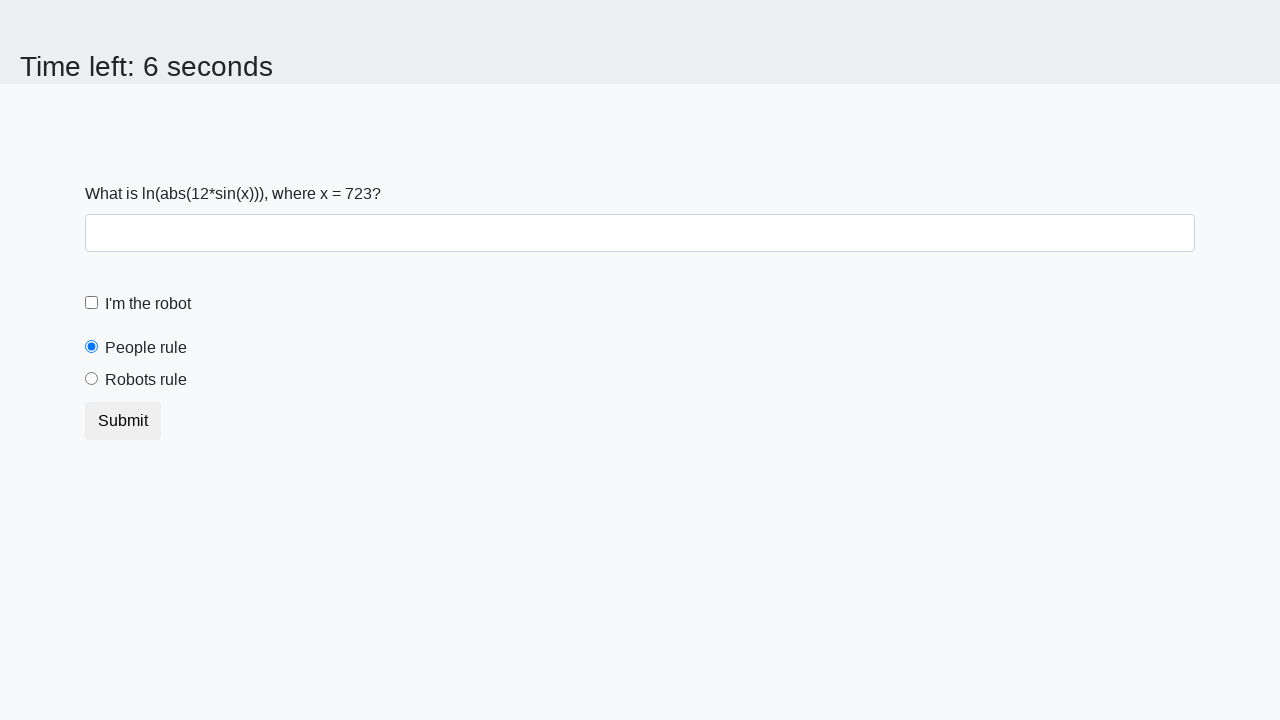

Filled answer field with calculated value: 1.6179339067019456 on #answer
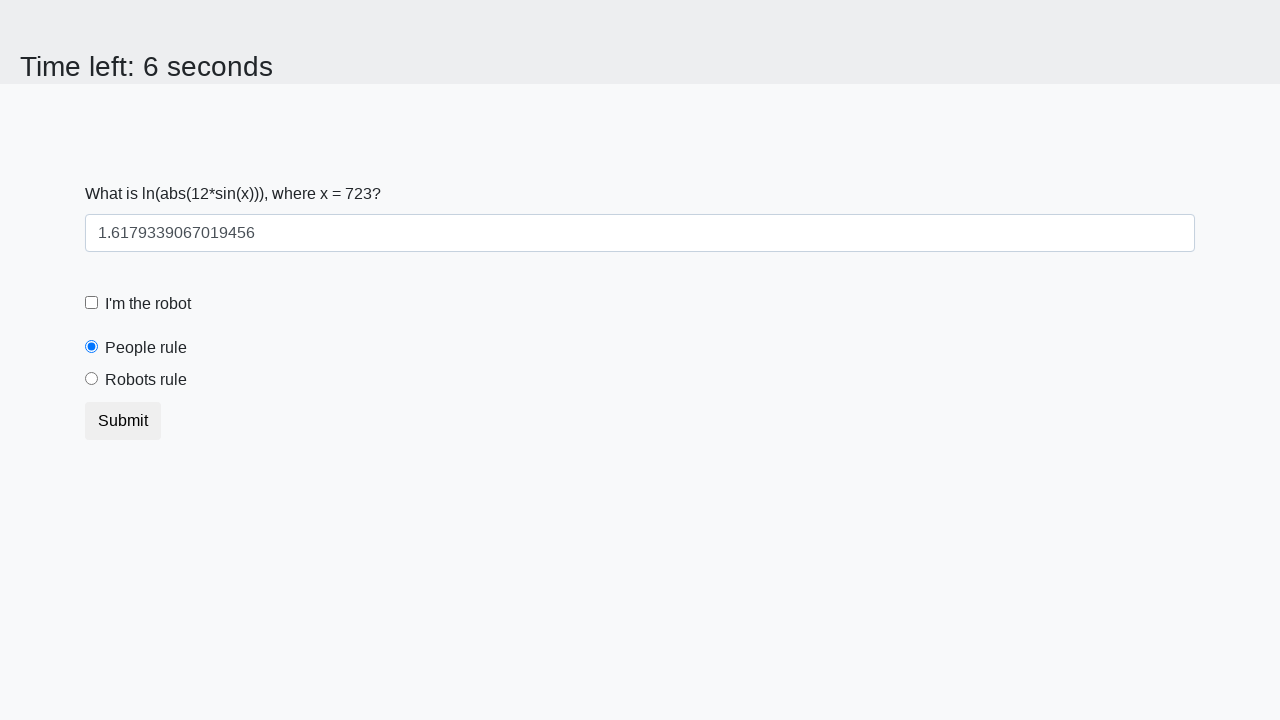

Clicked robot checkbox at (148, 304) on label[for='robotCheckbox']
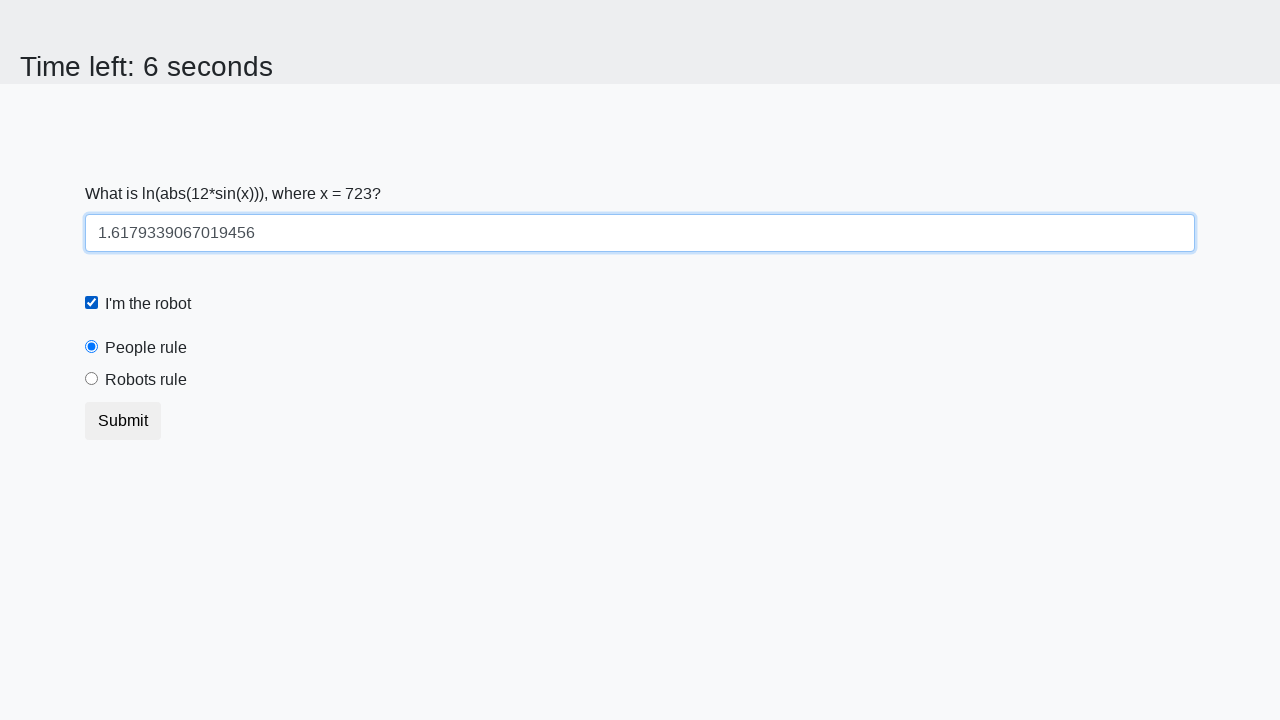

Clicked robots rule radio button at (146, 380) on label[for='robotsRule']
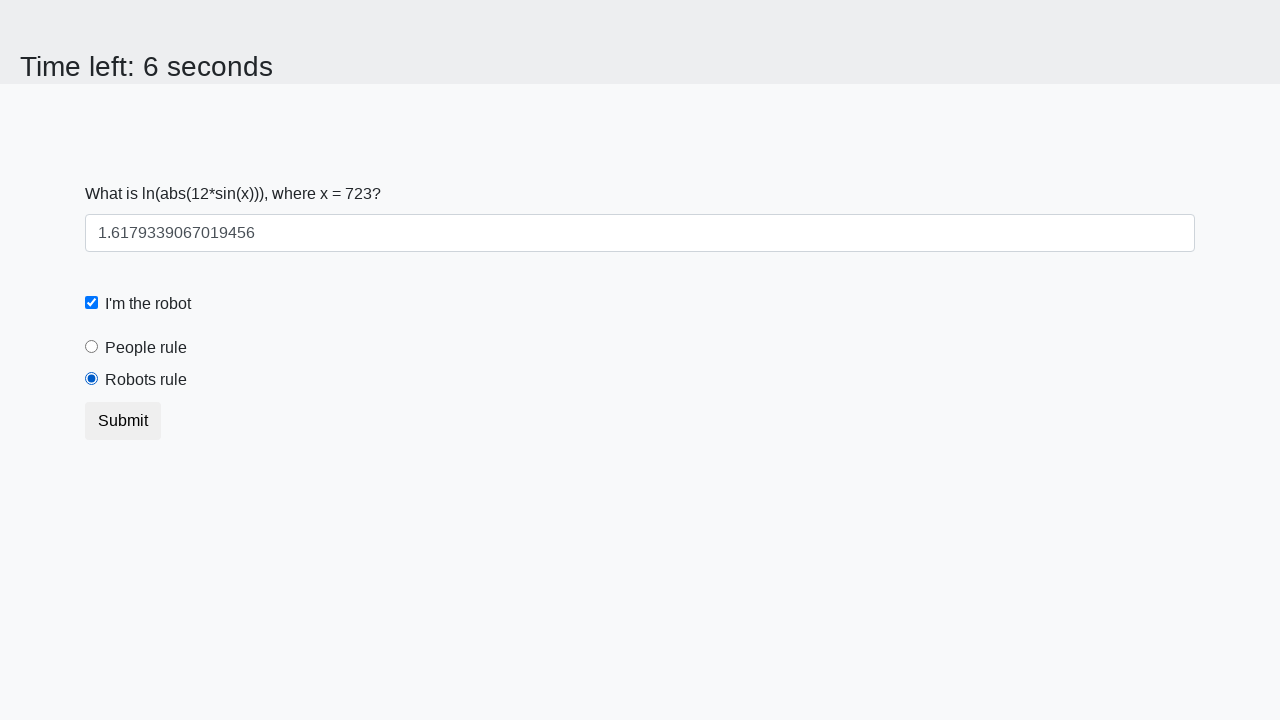

Clicked submit button to complete form at (123, 421) on button.btn
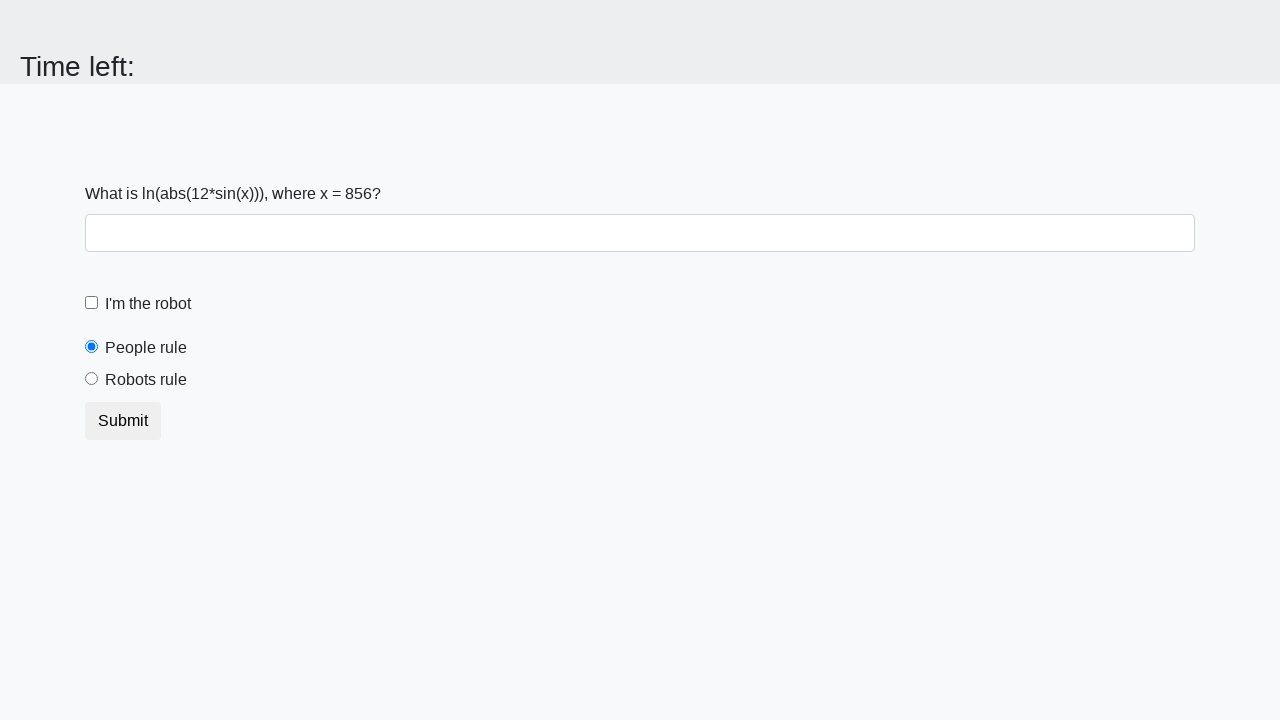

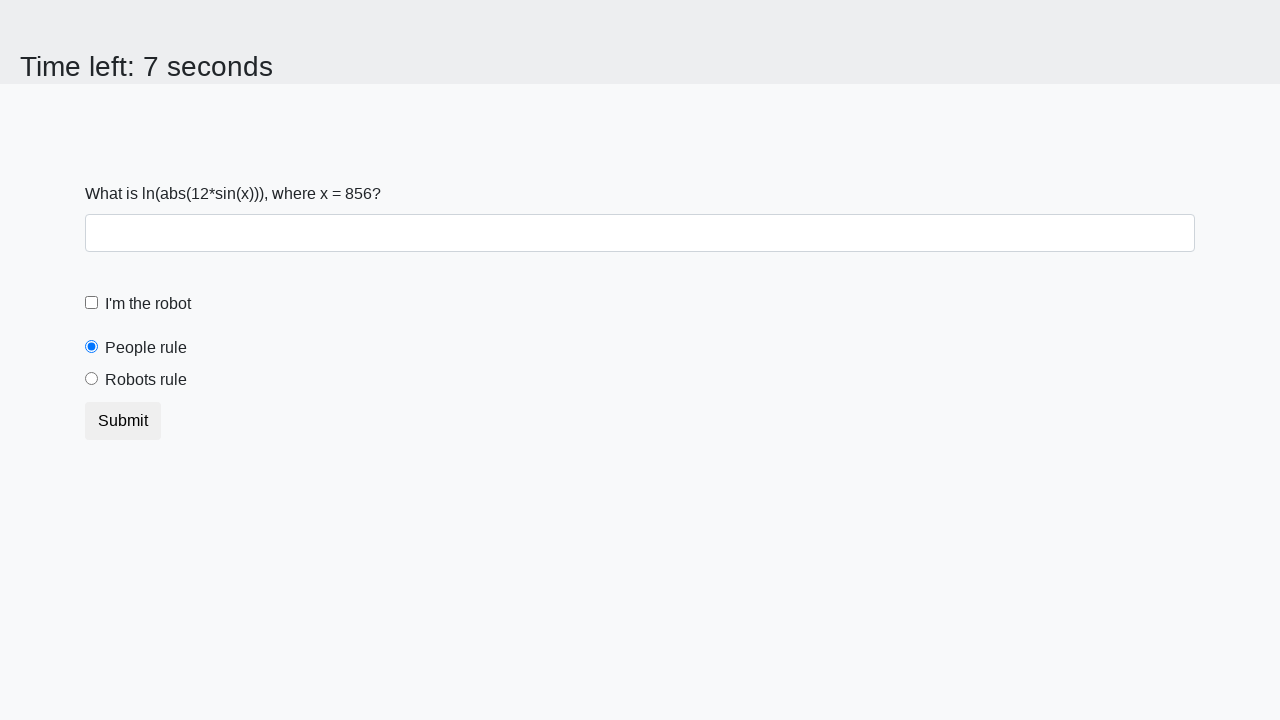